Tests interaction with Shadow DOM elements by finding a shadow root and filling a search input field.

Starting URL: https://books-pwakit.appspot.com/

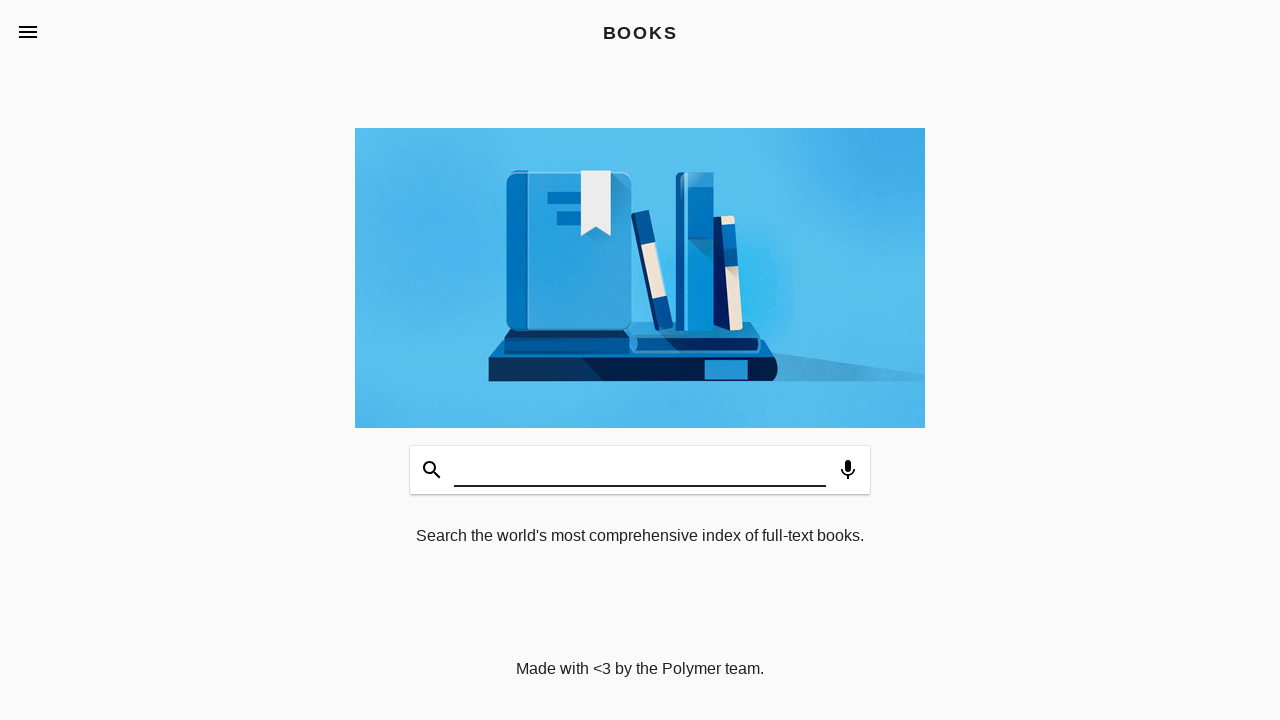

Waited for page to load (networkidle)
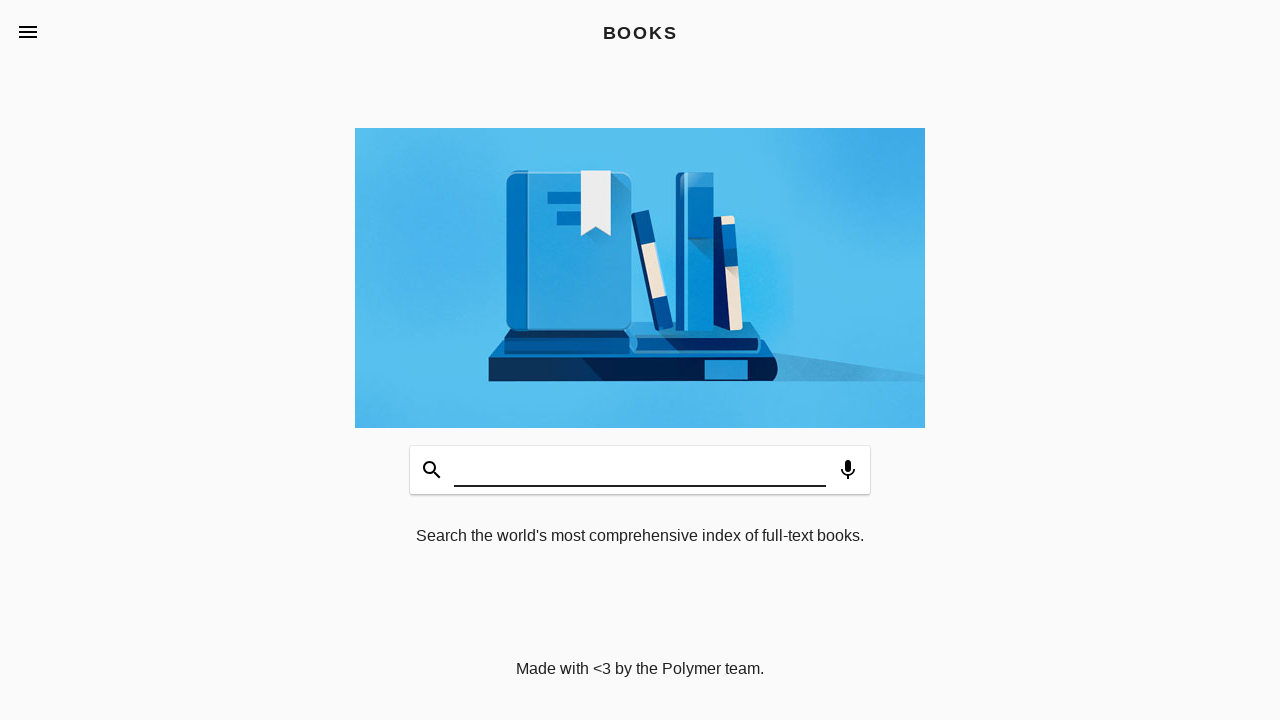

Filled shadow DOM search input with 'Test' on [apptitle='BOOKS'] #input
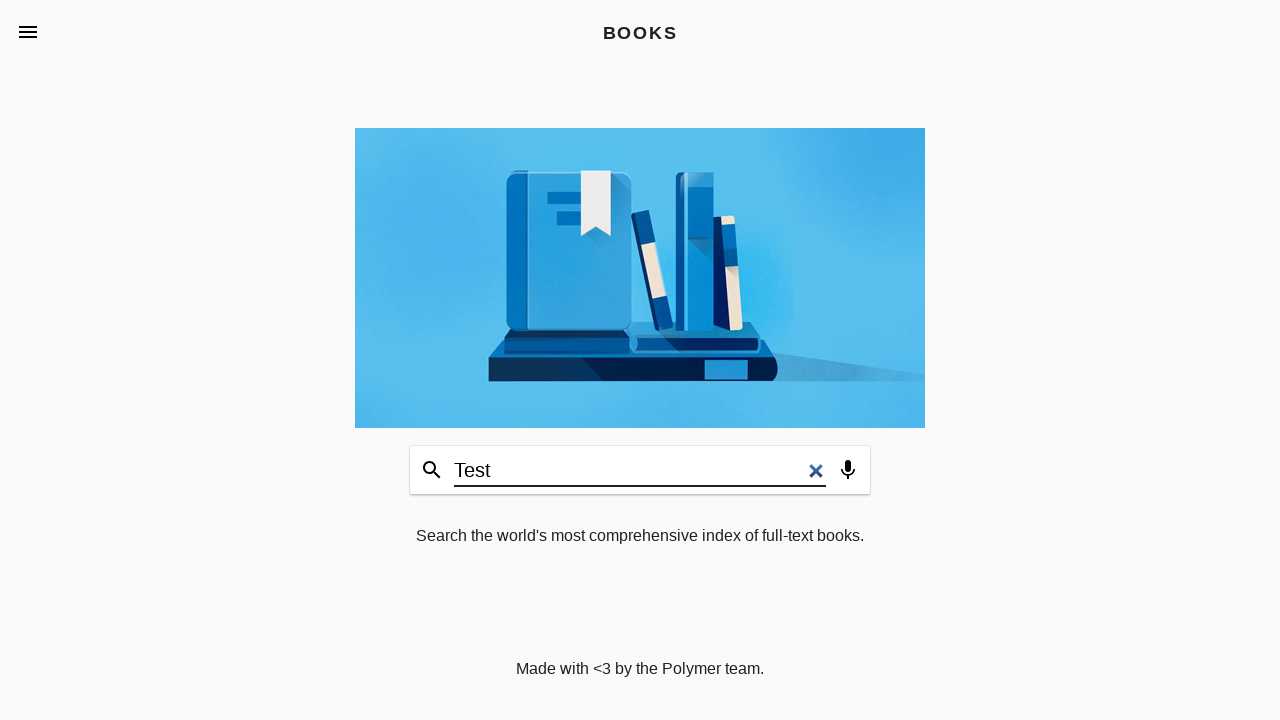

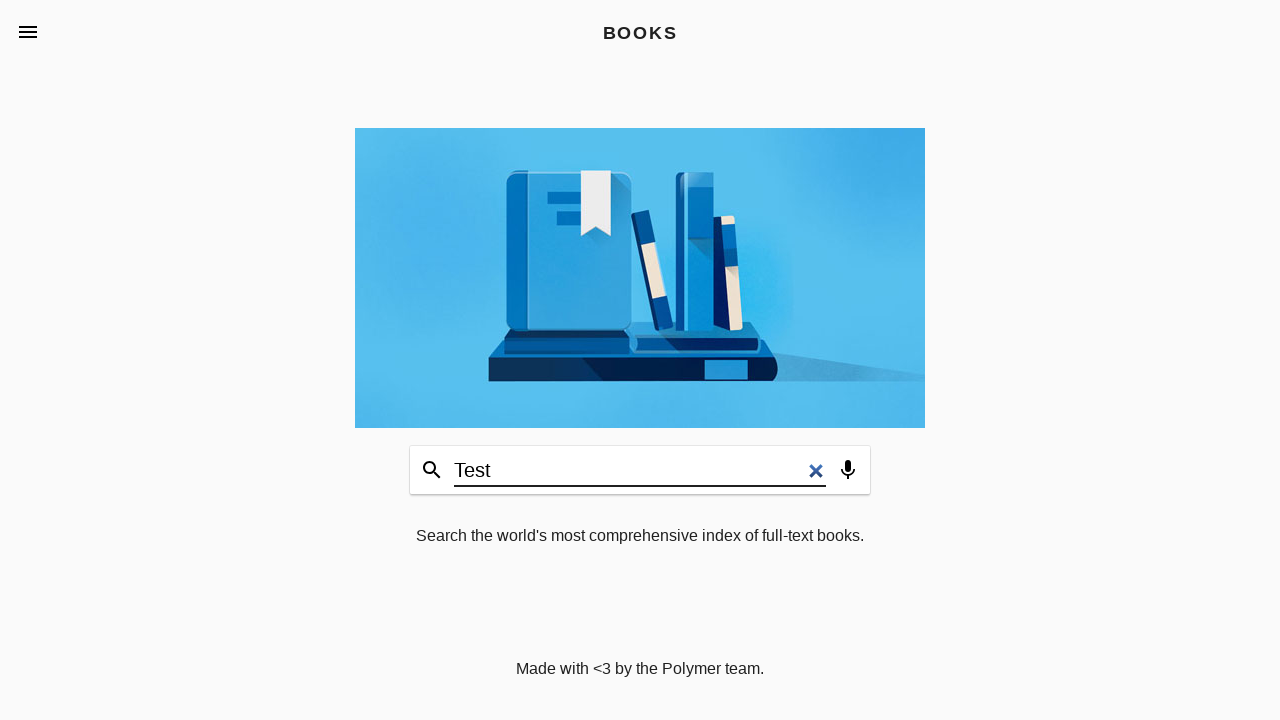